Tests drag and drop by offset, calculating positions of source and target elements

Starting URL: https://www.selenium.dev/selenium/web/mouse_interaction.html

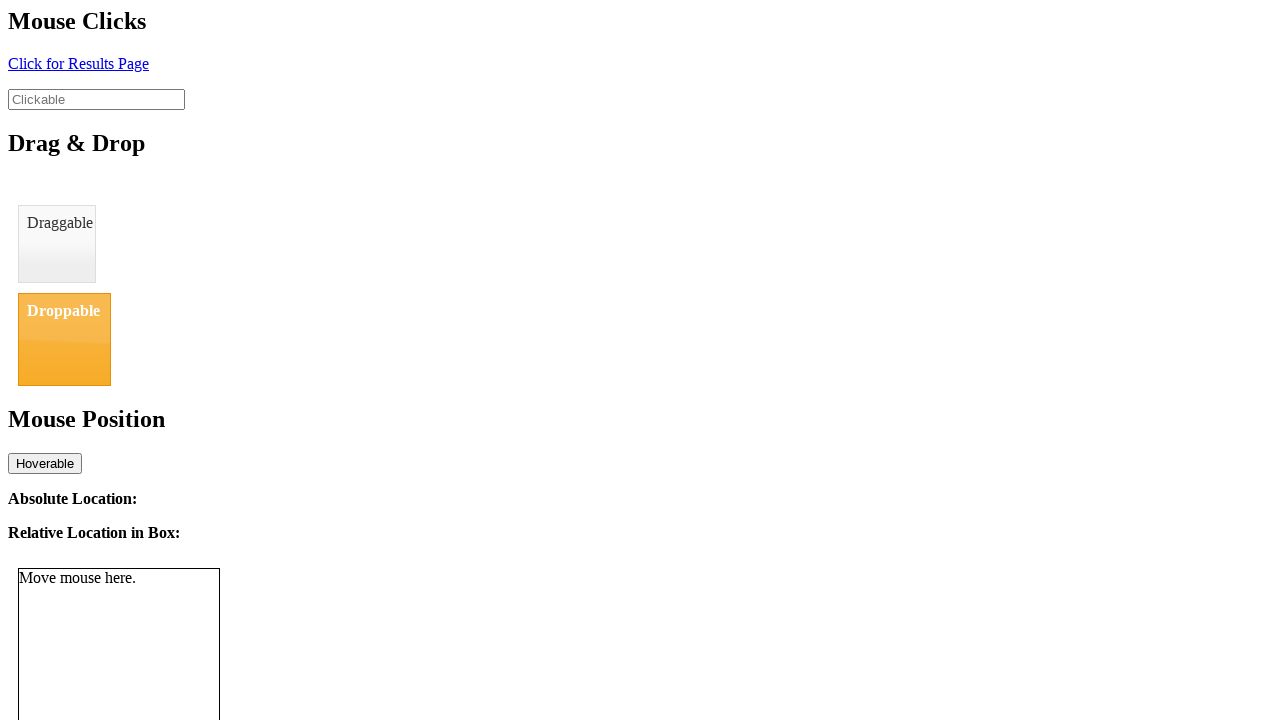

Located draggable source element
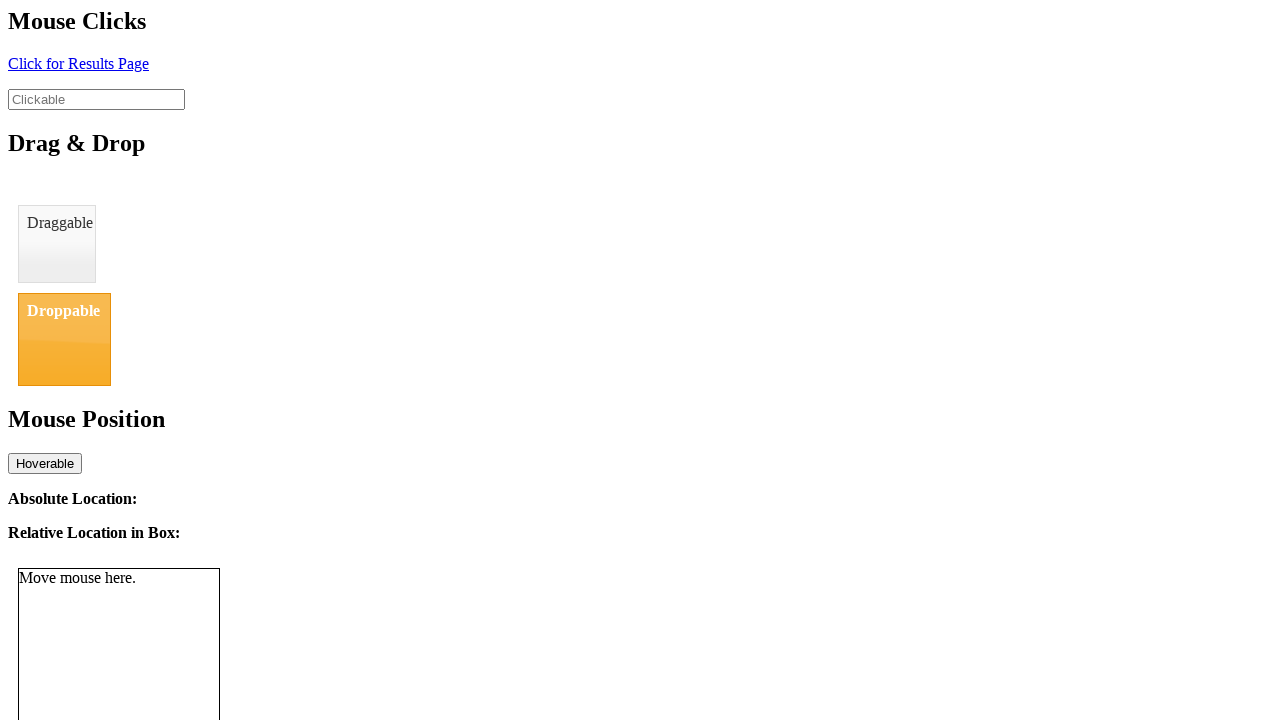

Located droppable target element
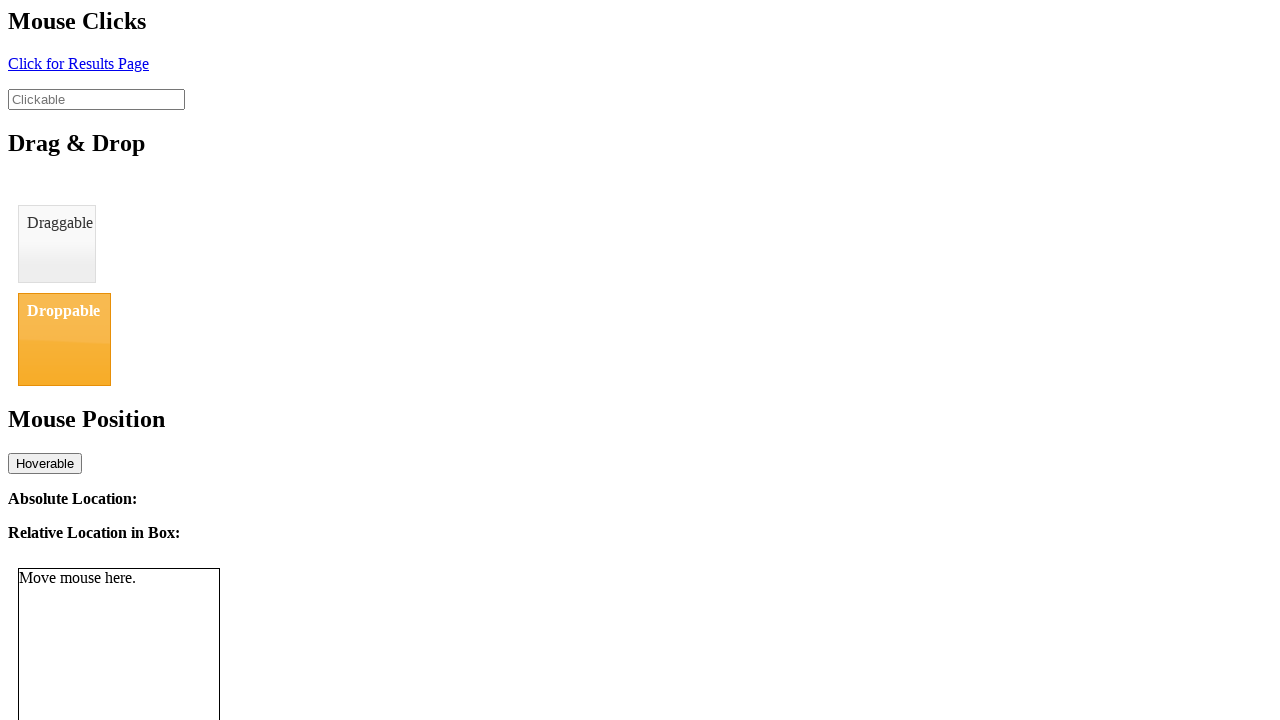

Performed drag and drop of draggable element to droppable target at (64, 339)
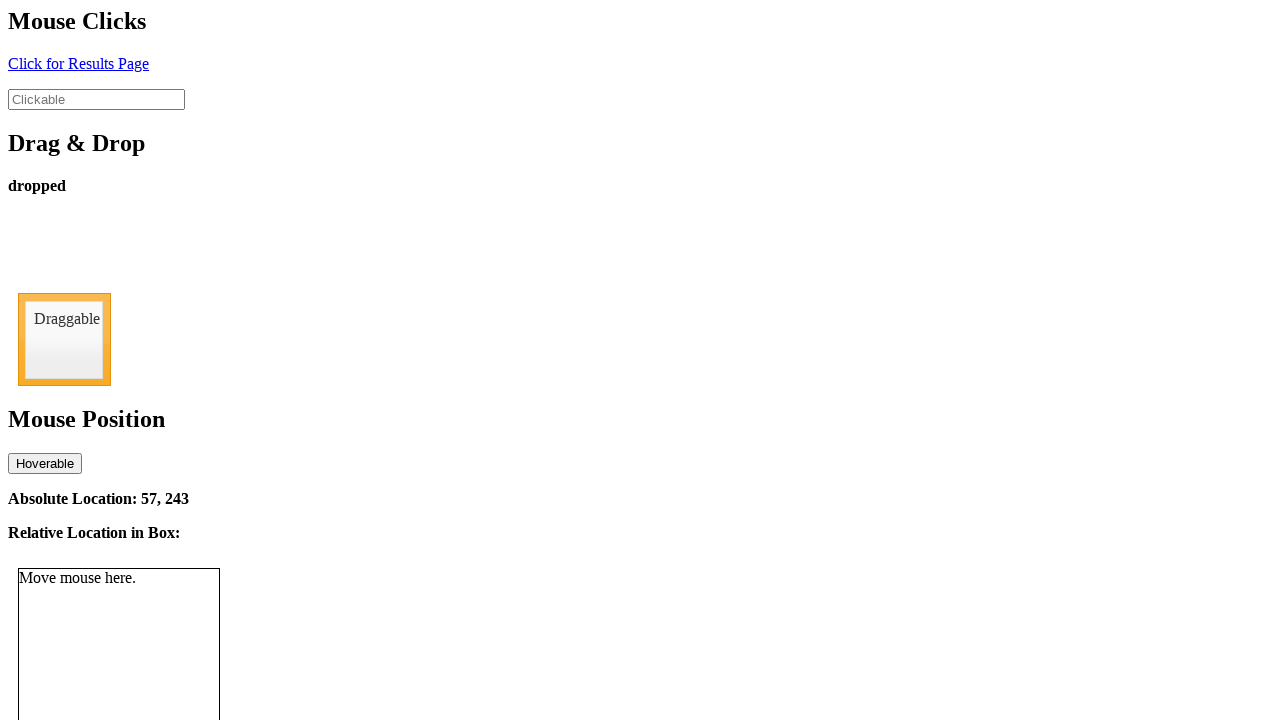

Drop status element appeared after successful drag and drop
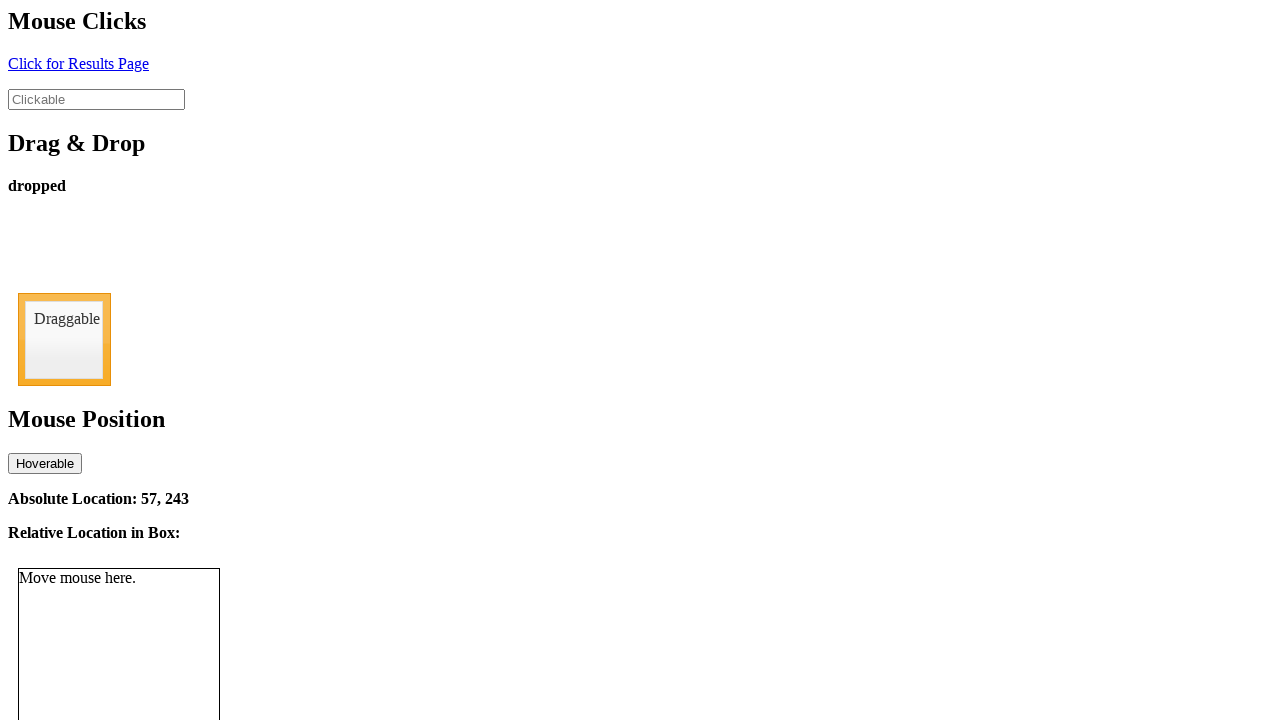

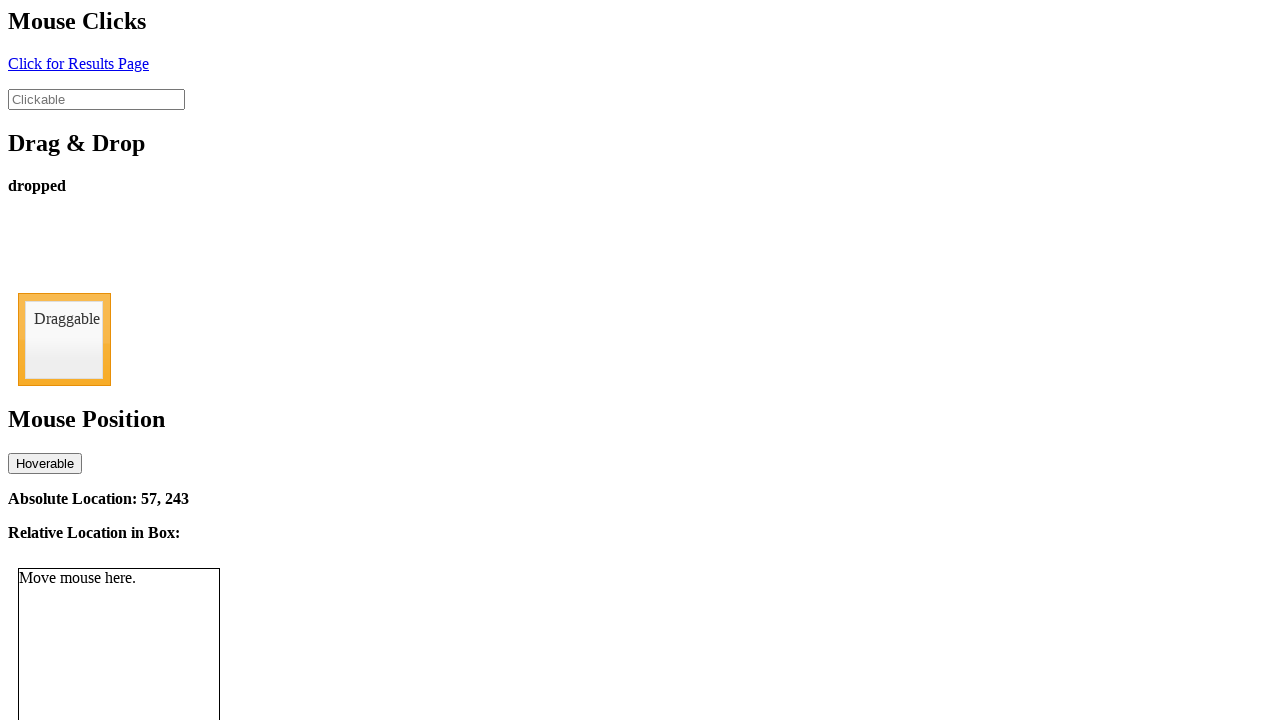